Navigates to an Angular demo application and clicks on the library link in the navigation.

Starting URL: https://rahulshettyacademy.com/angularAppdemo/

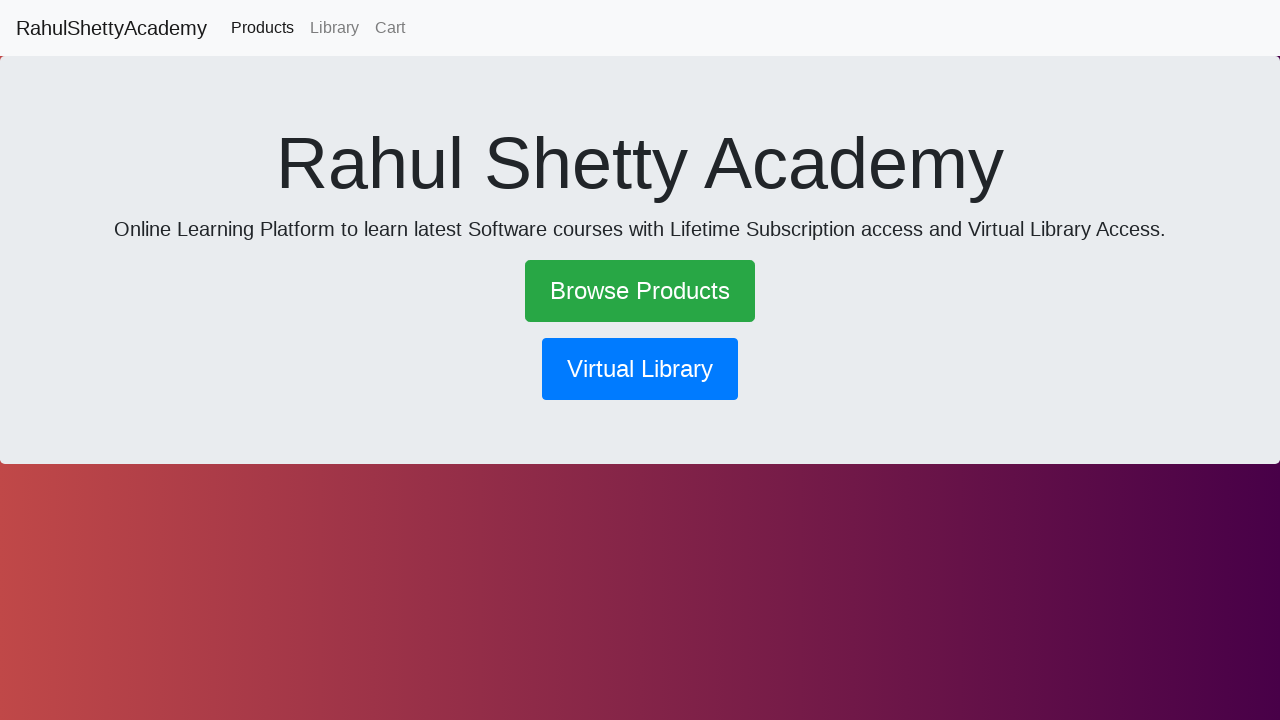

Navigated to Angular demo application
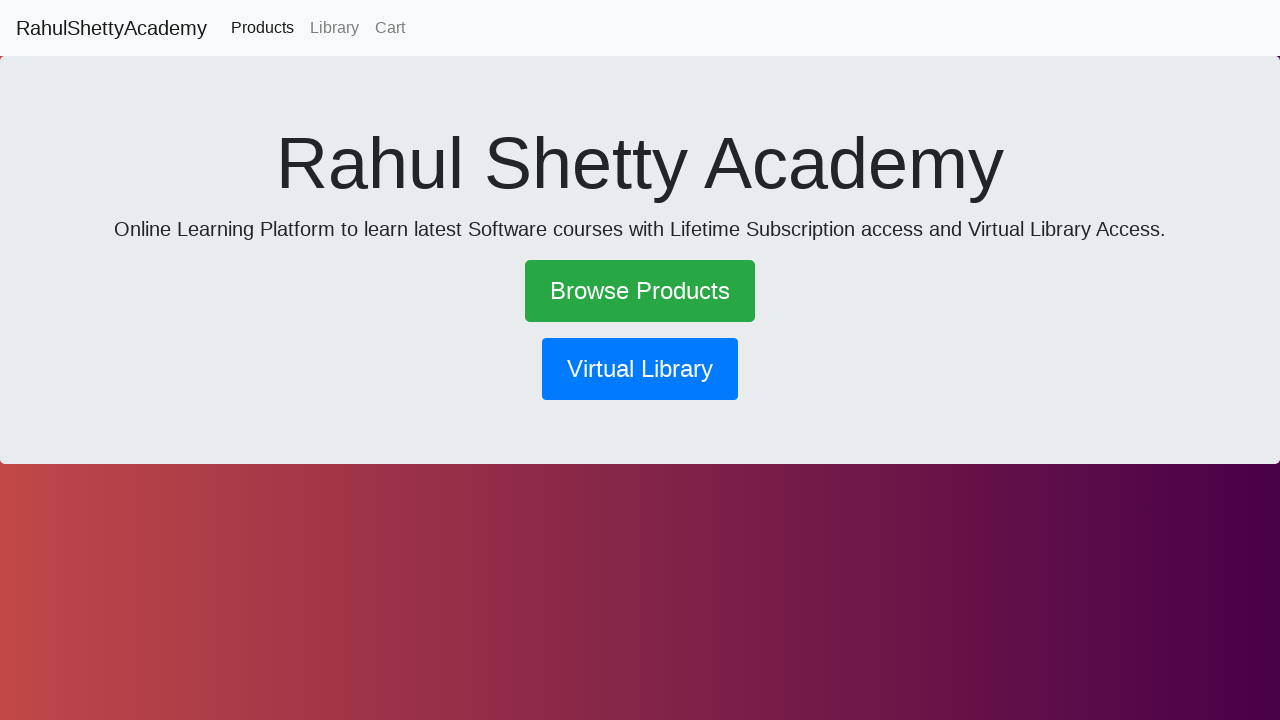

Clicked on the library link in the navigation at (334, 28) on a[routerlink*='library']
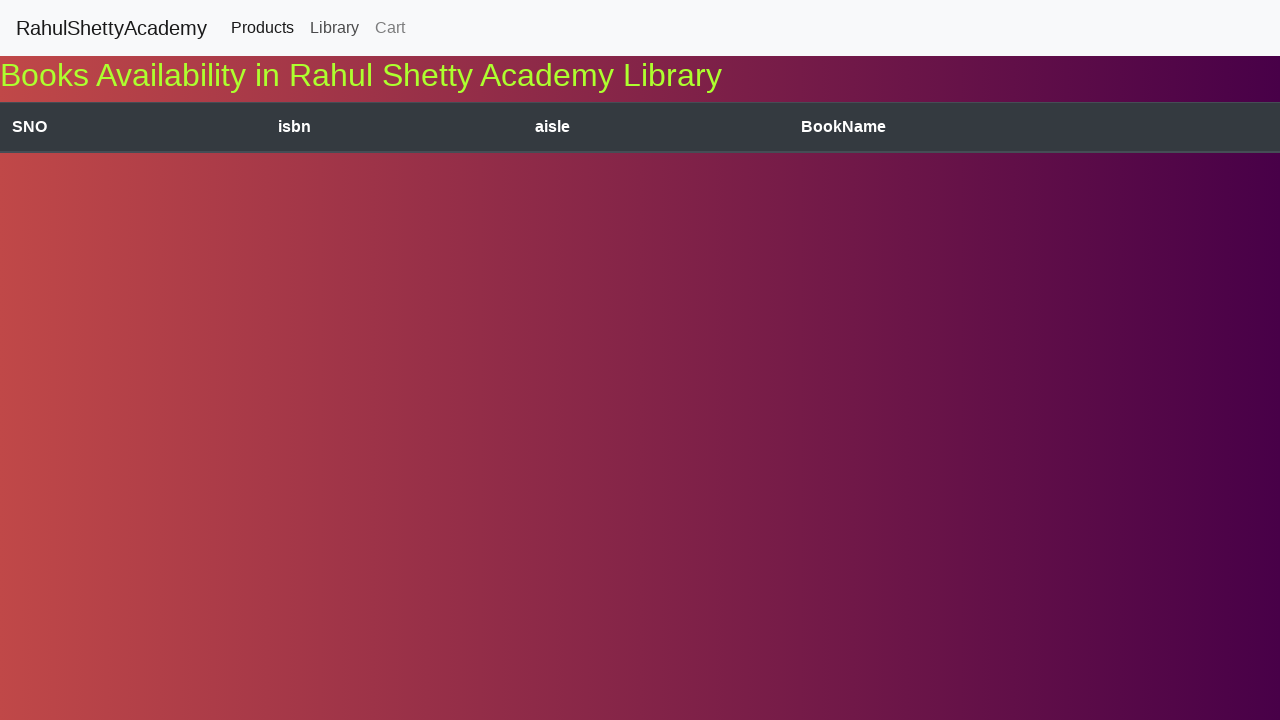

Navigation completed and network idle
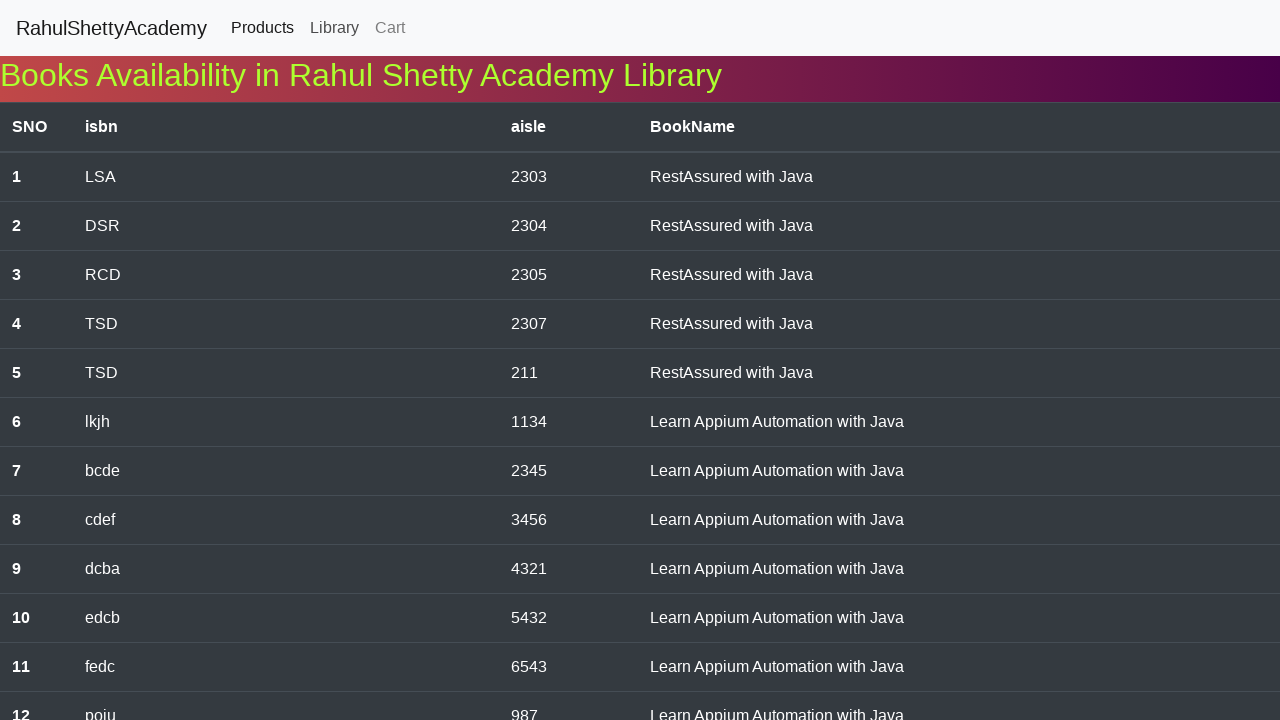

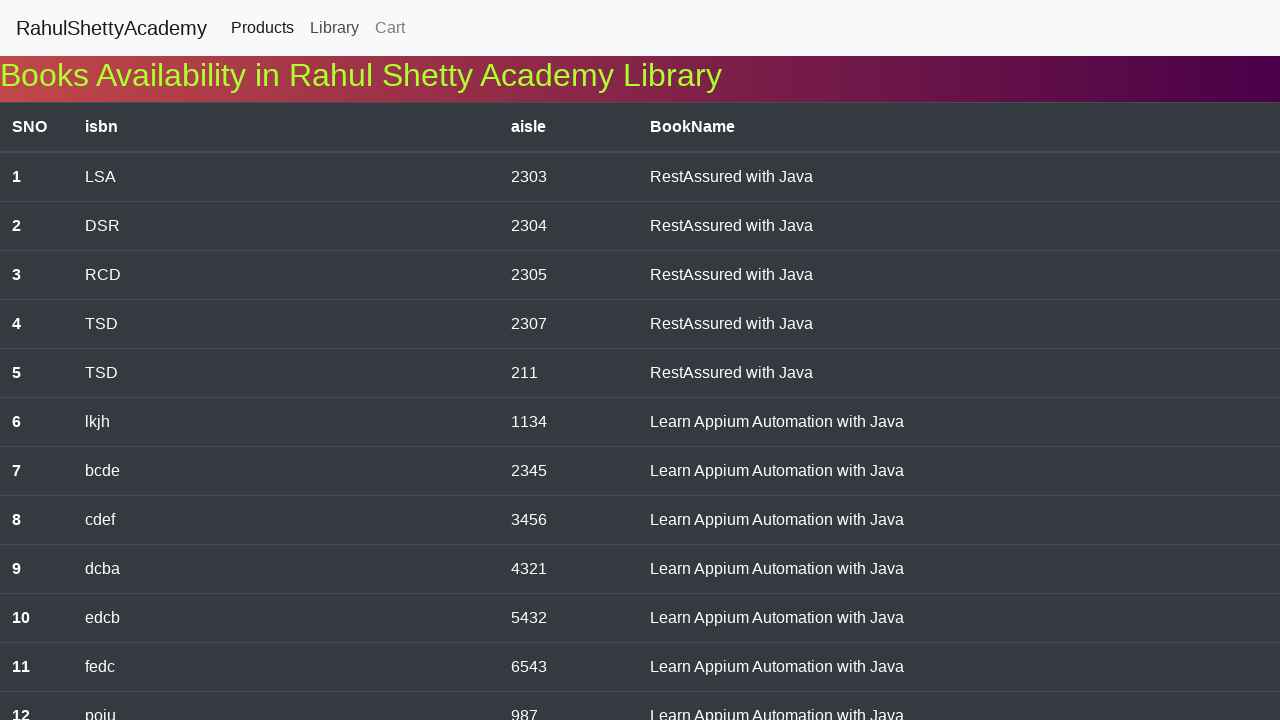